Tests drag and drop functionality using click and hold approach - clicking source, moving to target, and releasing

Starting URL: https://jqueryui.com/droppable/

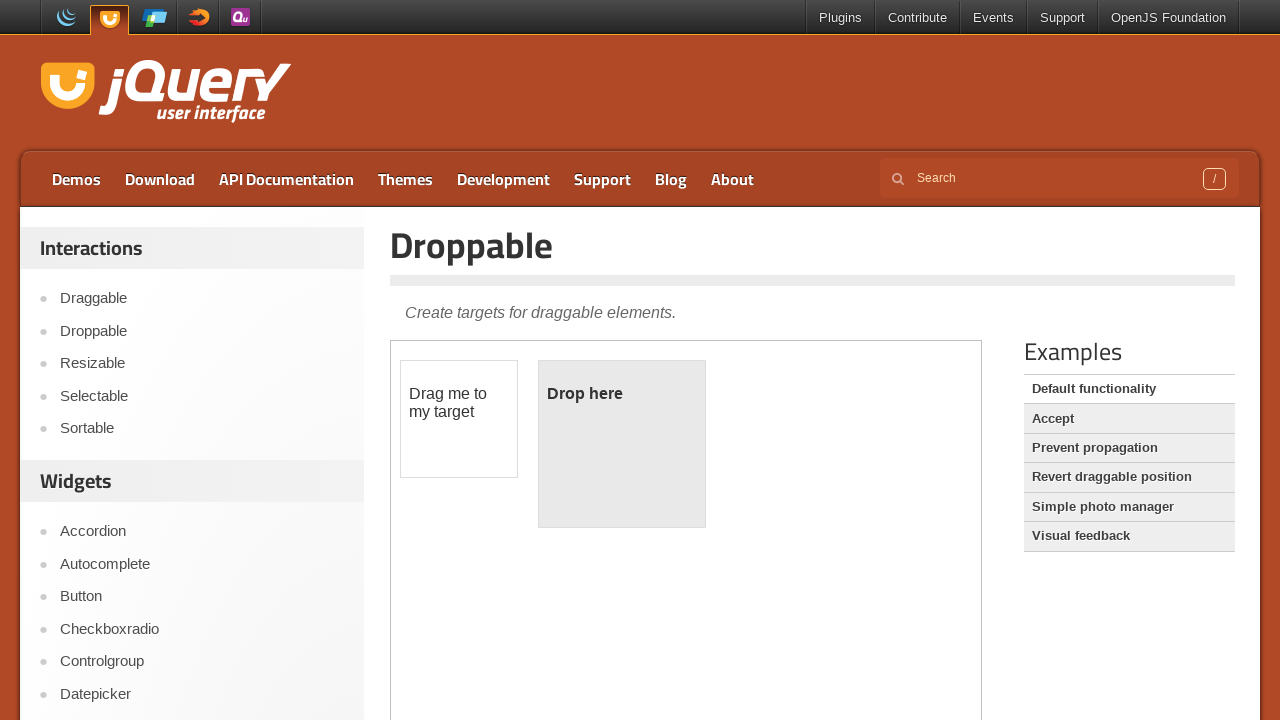

Located iframe containing drag and drop elements
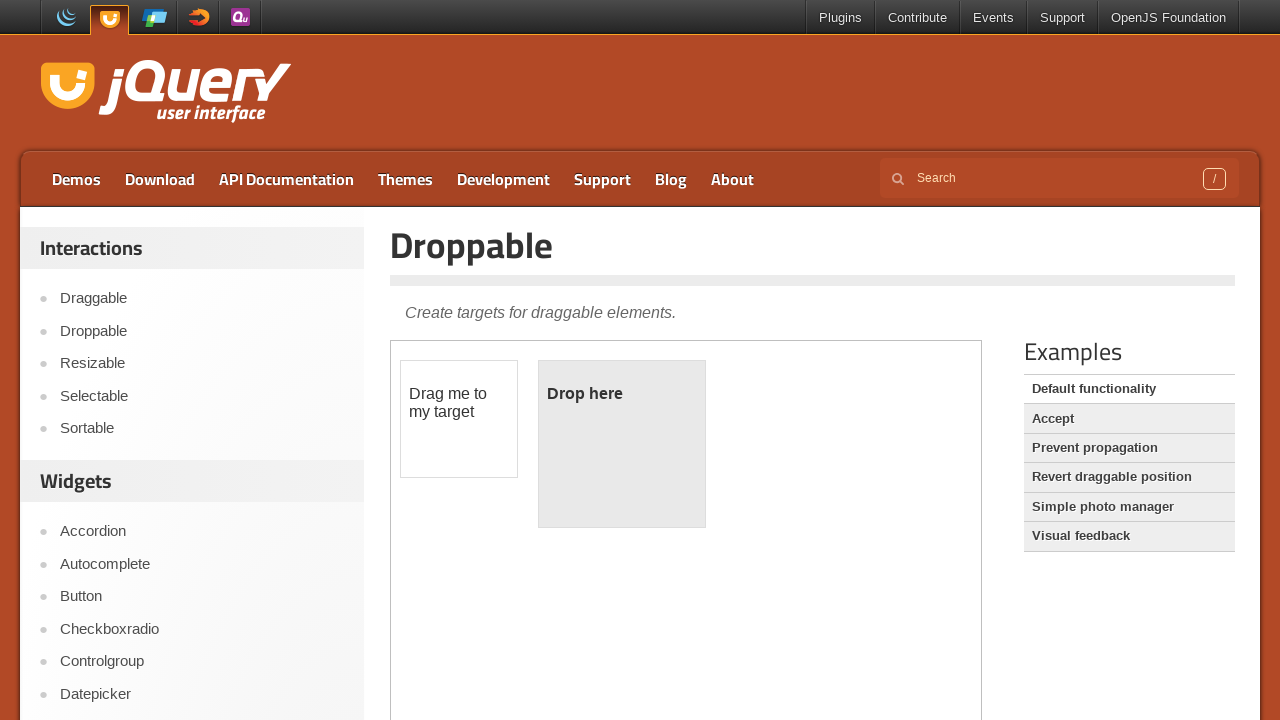

Located draggable source element
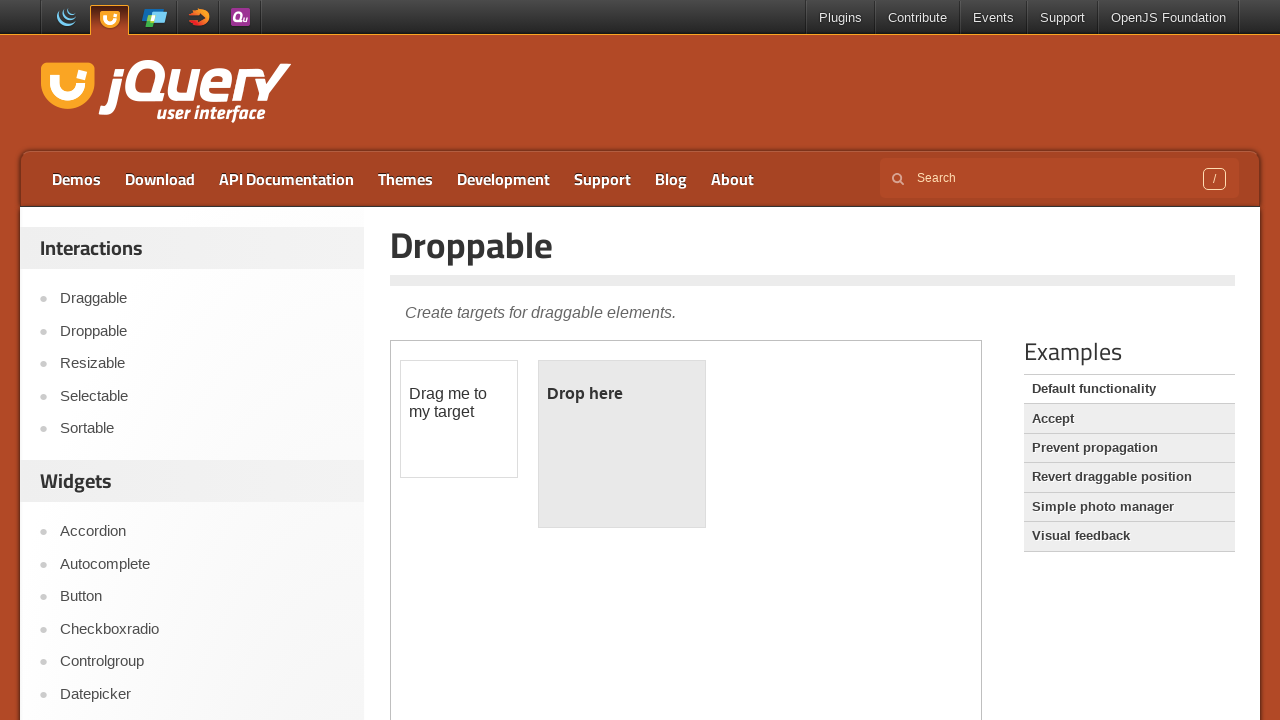

Located droppable target element
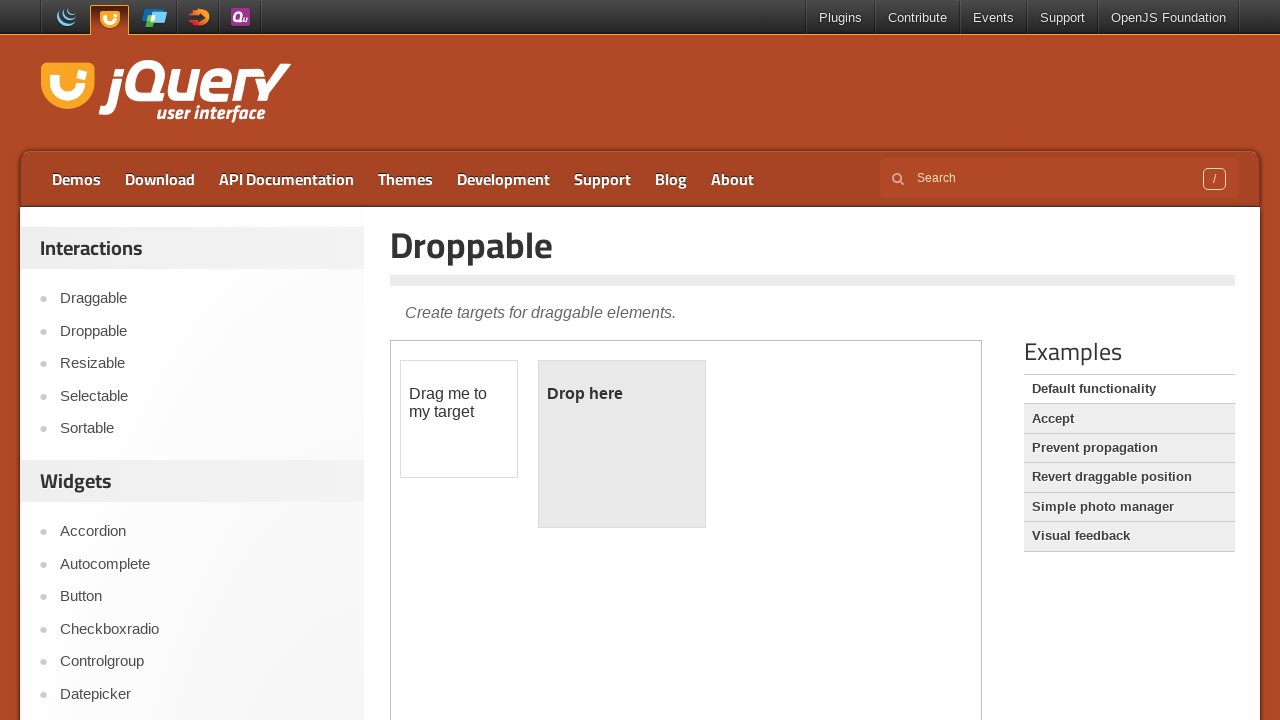

Hovered over draggable source element at (459, 419) on iframe >> nth=0 >> internal:control=enter-frame >> #draggable
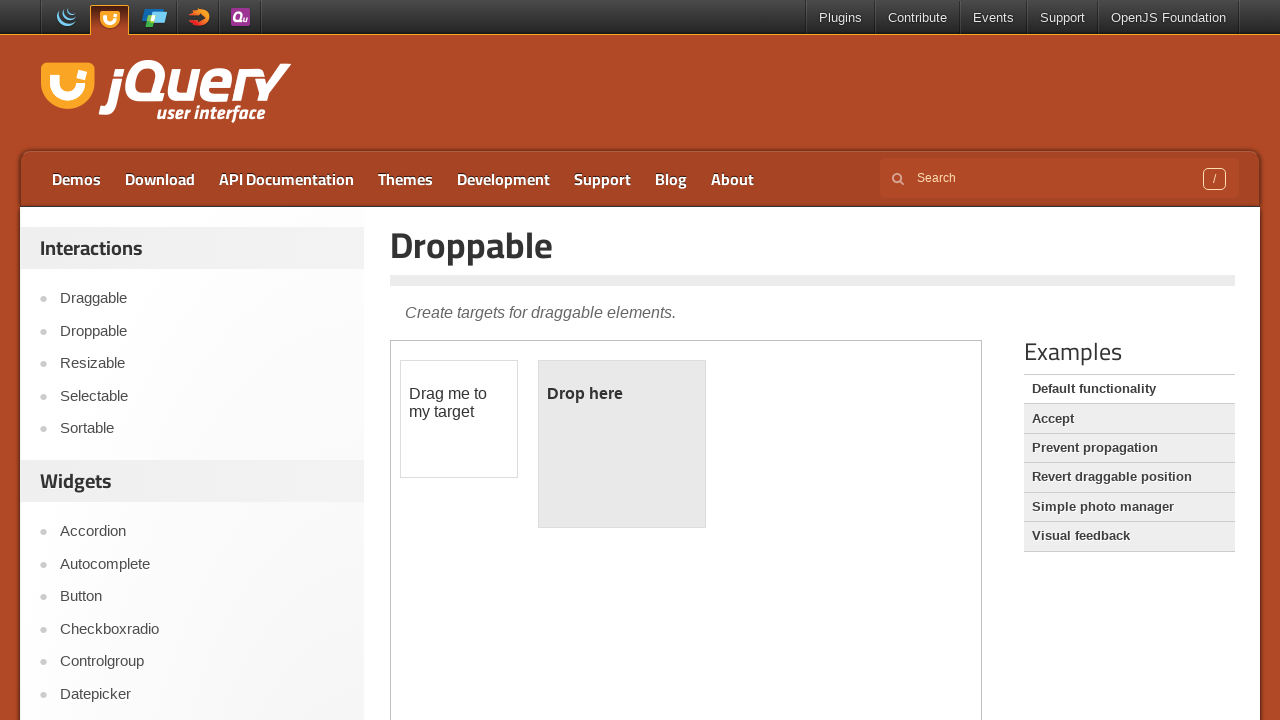

Pressed mouse button down on source element at (459, 419)
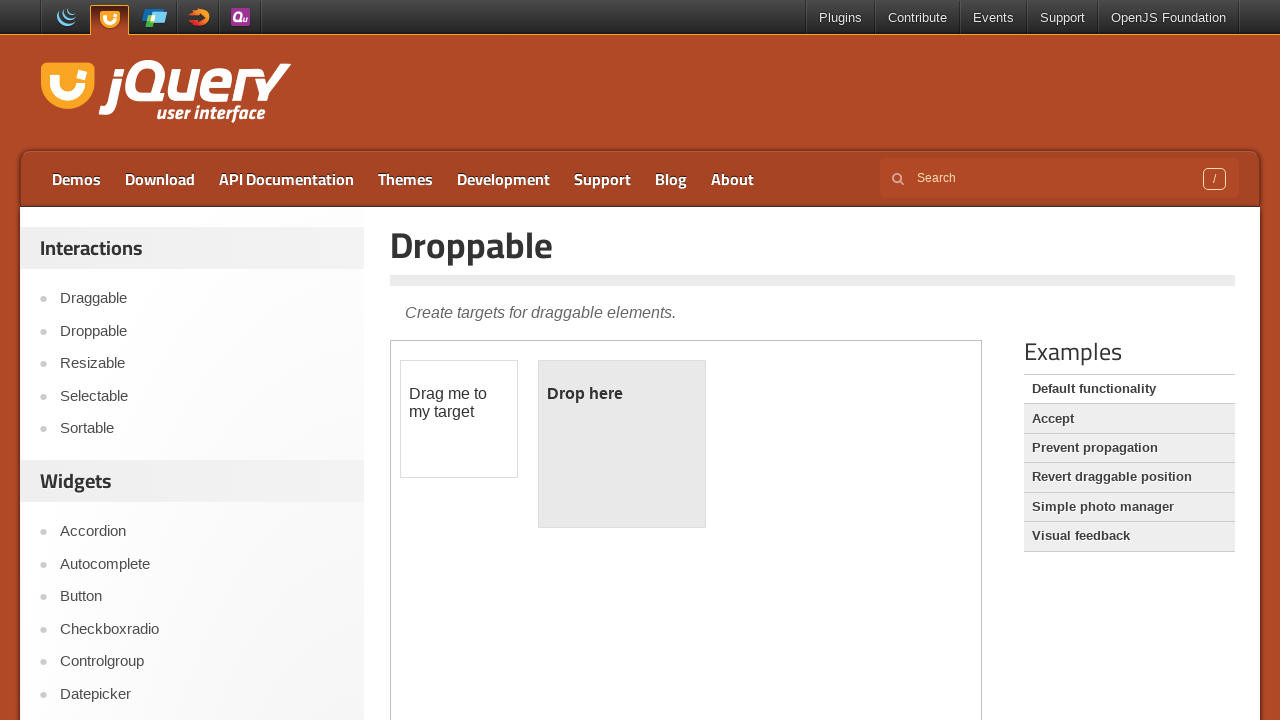

Moved mouse to droppable target element at (622, 444) on iframe >> nth=0 >> internal:control=enter-frame >> #droppable
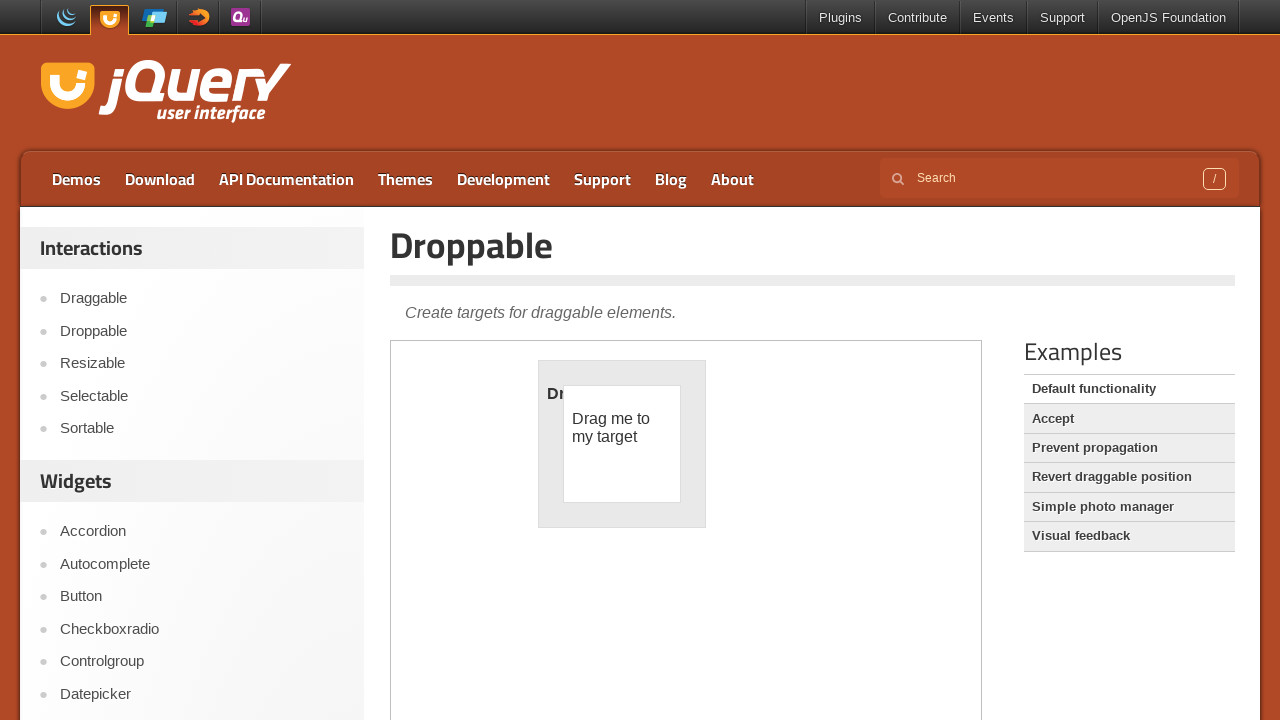

Released mouse button on target element, completing drag and drop at (622, 444)
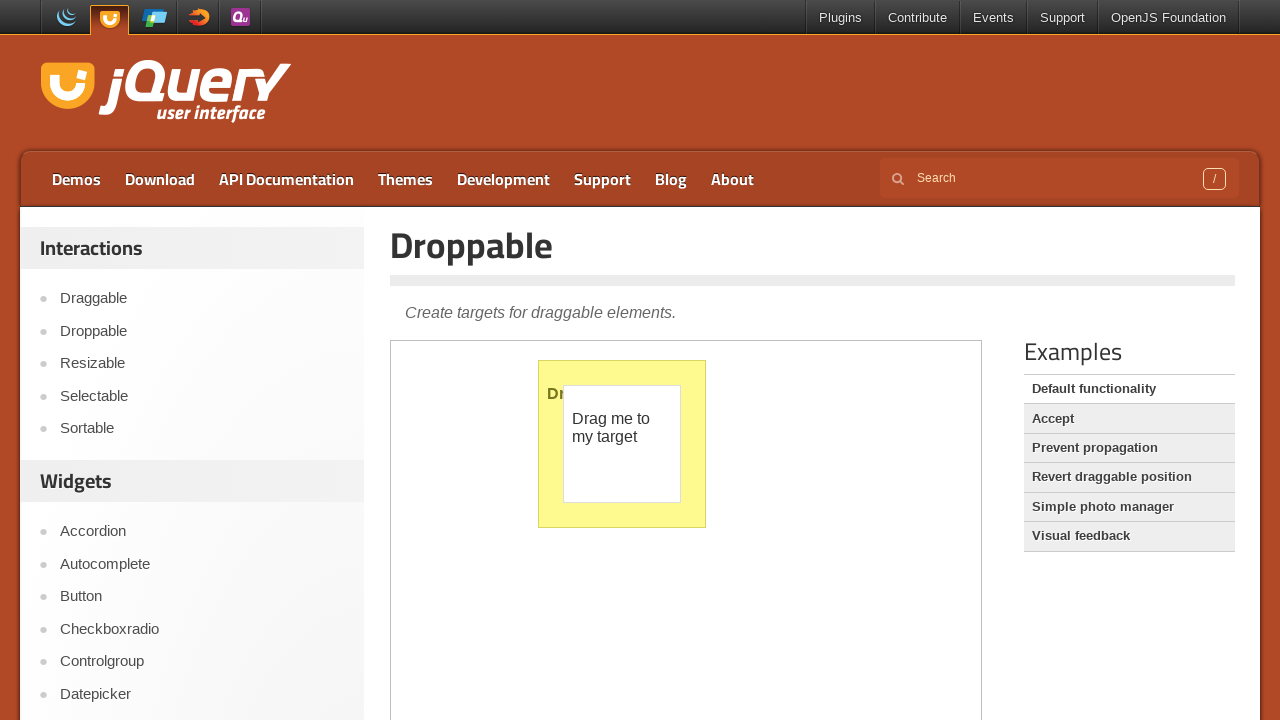

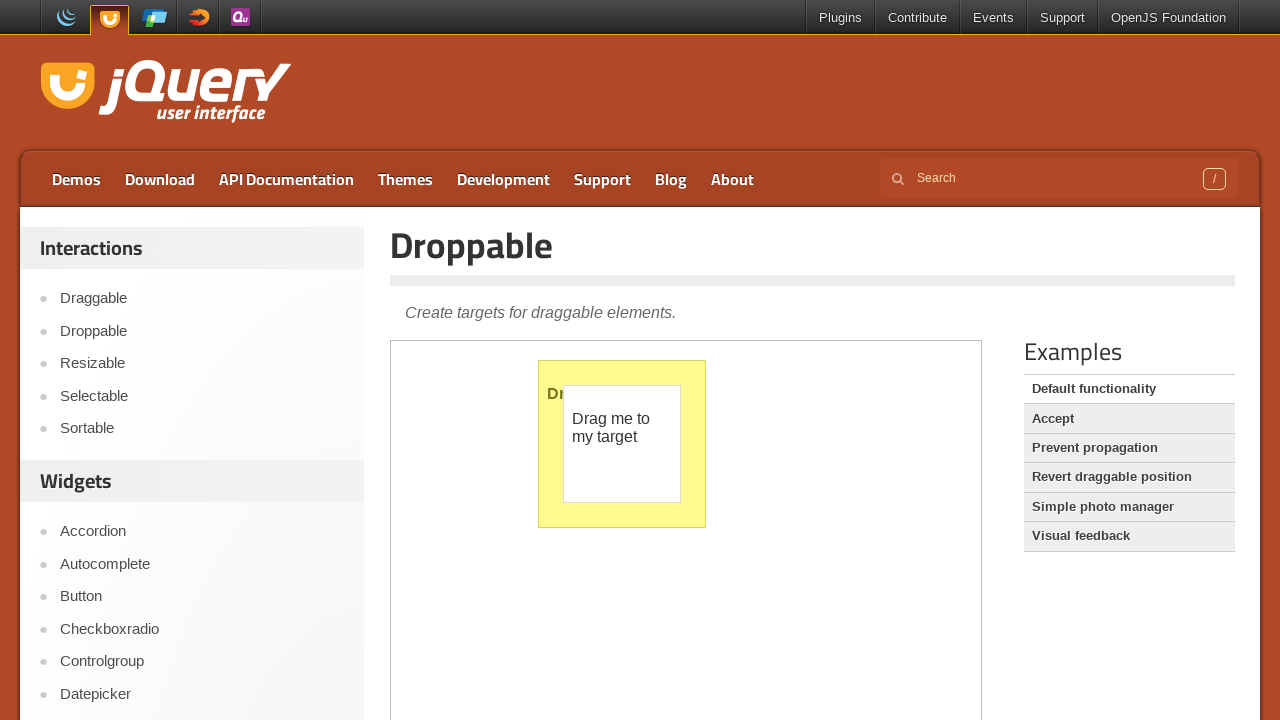